Tests browser navigation across multiple sites (example.com, dev.to, testcafe example page), interacts with form elements including text input, checkbox, dropdown, and submit button, then verifies page content and performs keyboard actions

Starting URL: https://example.com/

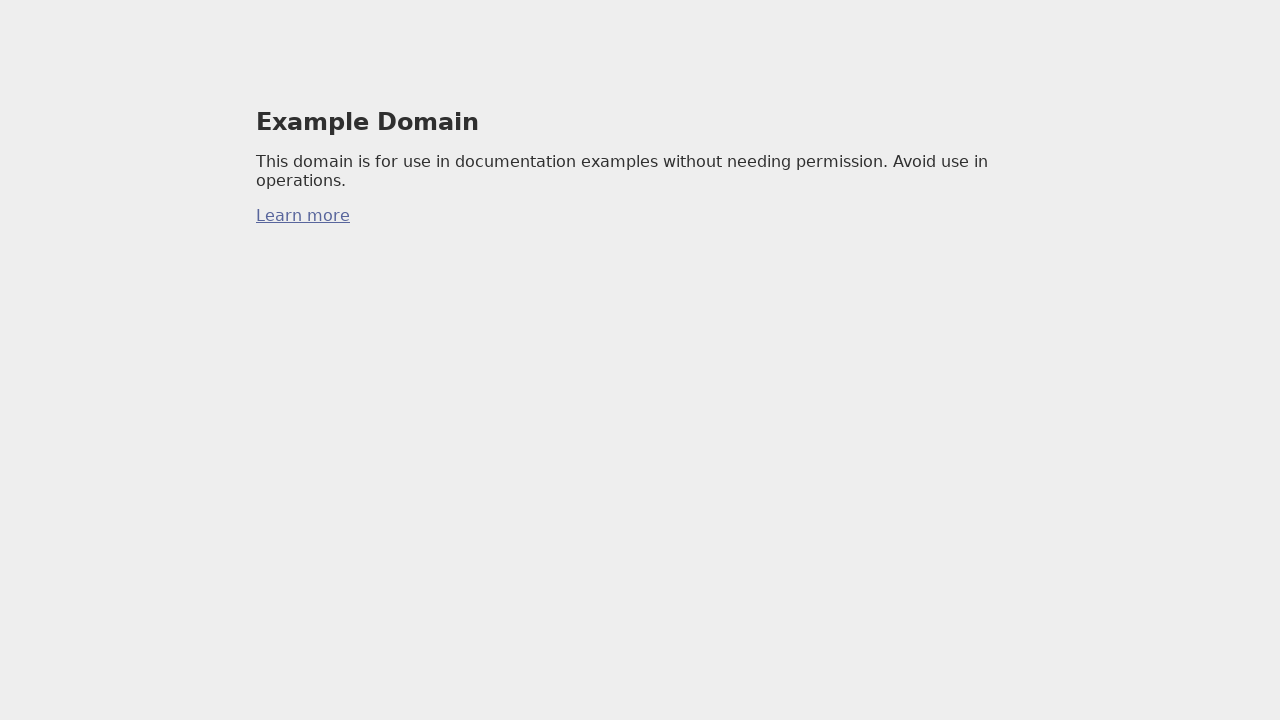

Waited for h1 element to load on example.com
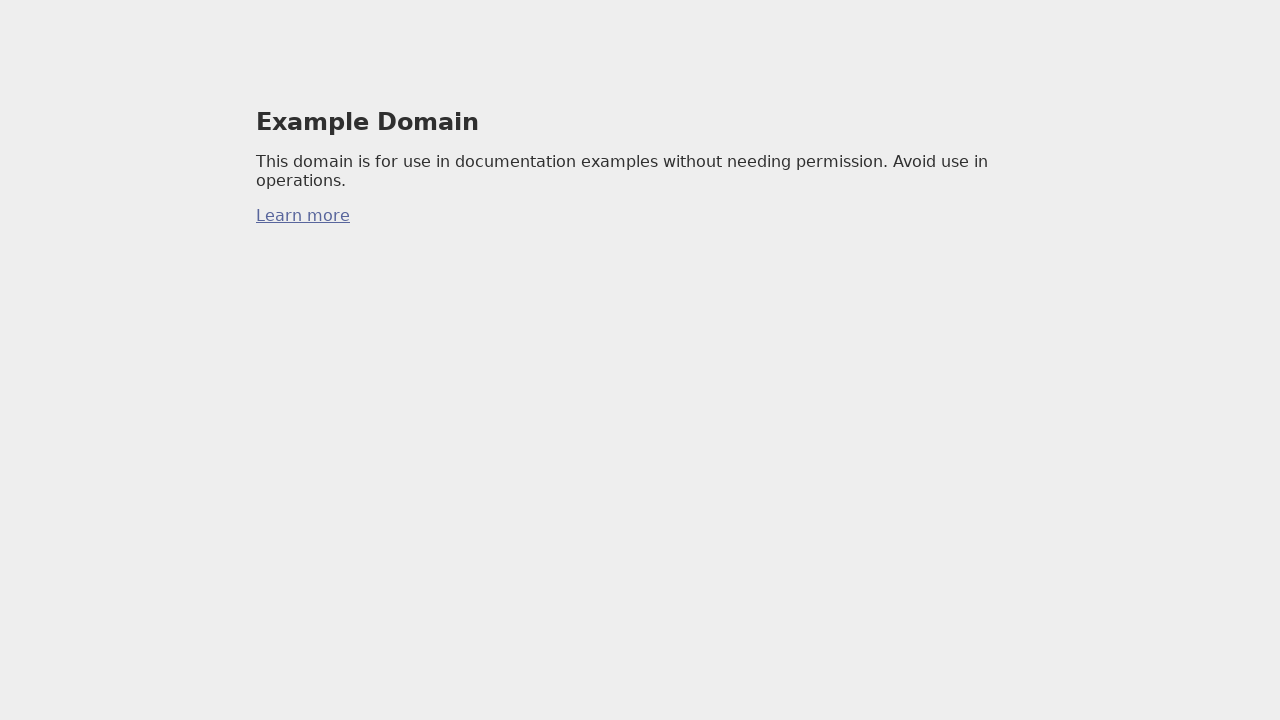

Navigated to dev.to
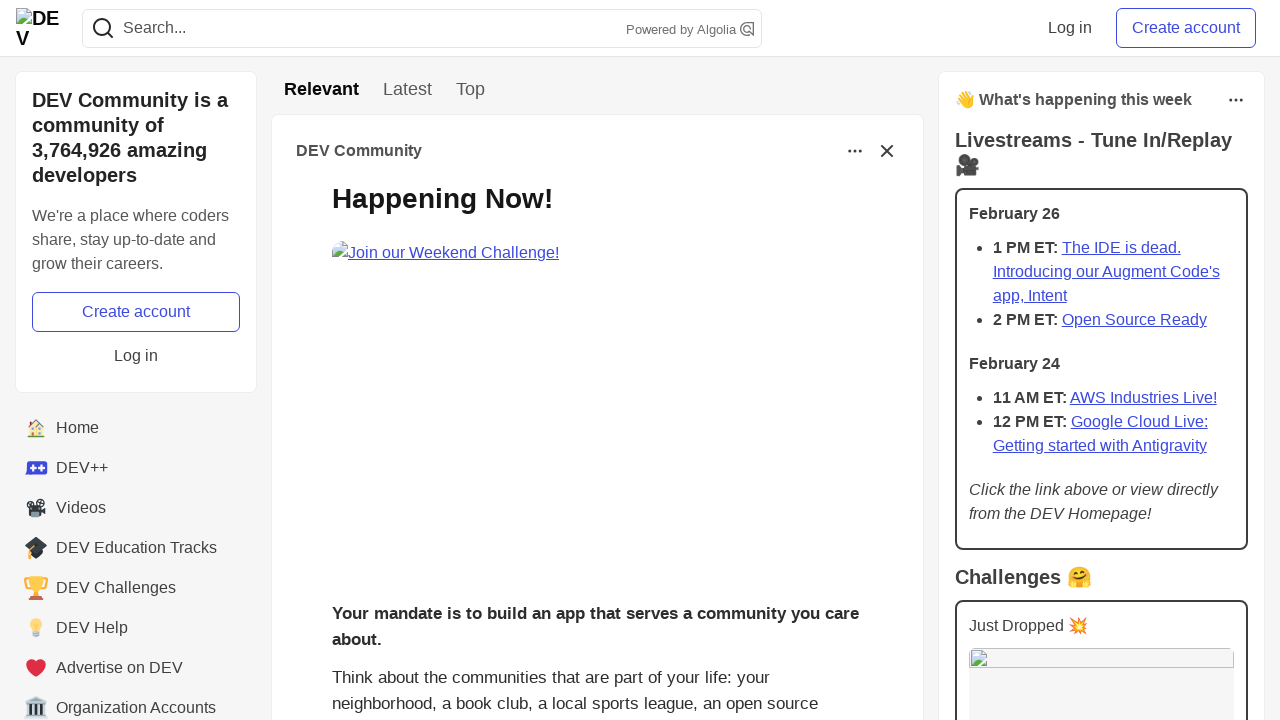

Waited for topbar element on dev.to to load
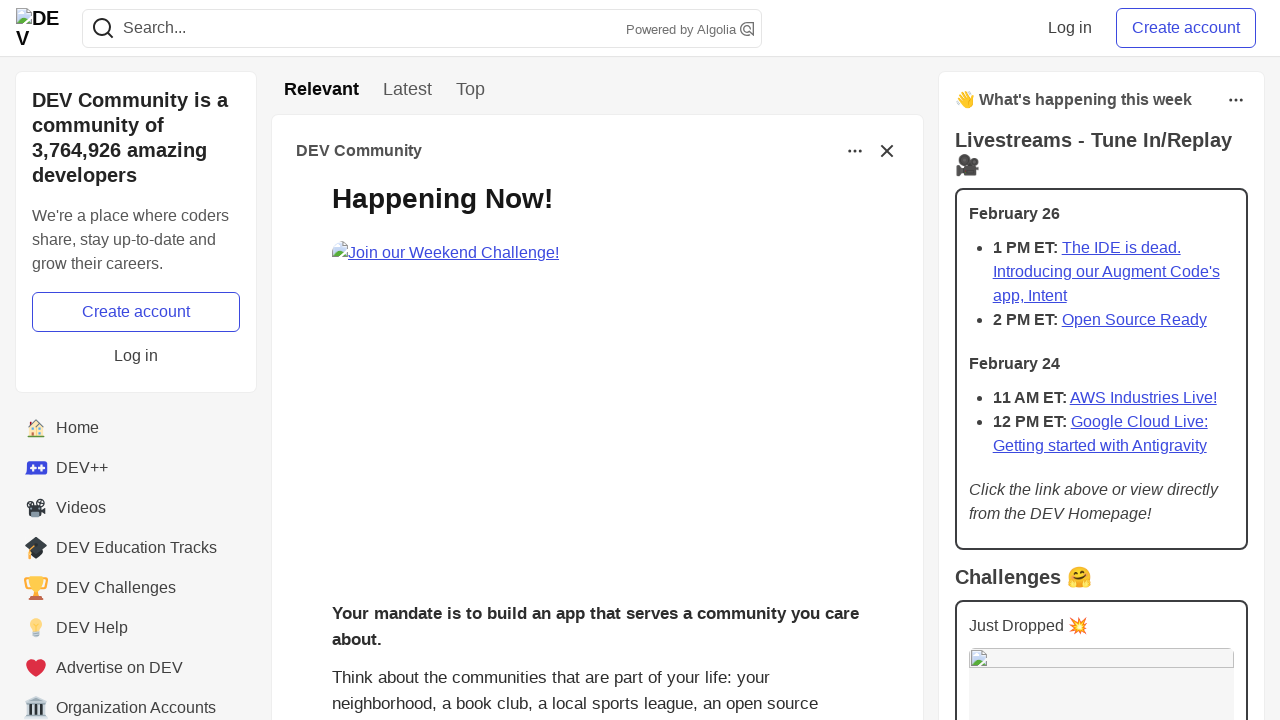

Navigated back to example.com
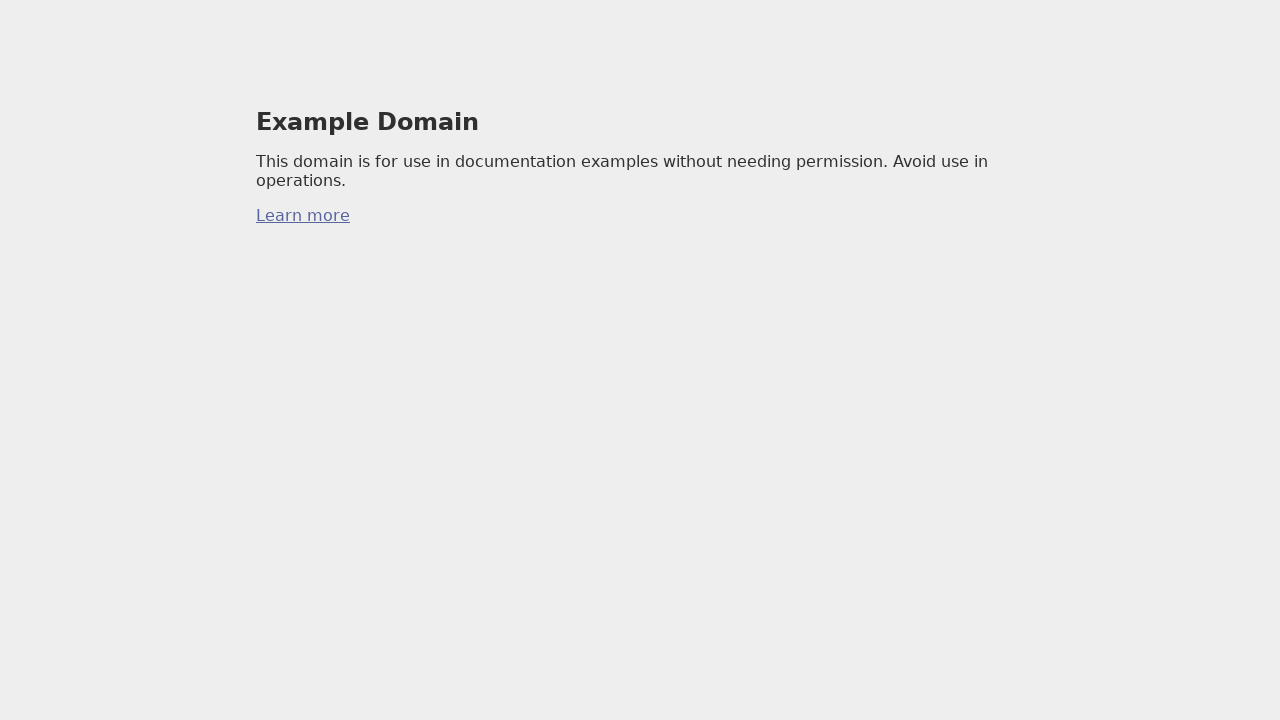

Waited for h1 element on example.com after going back
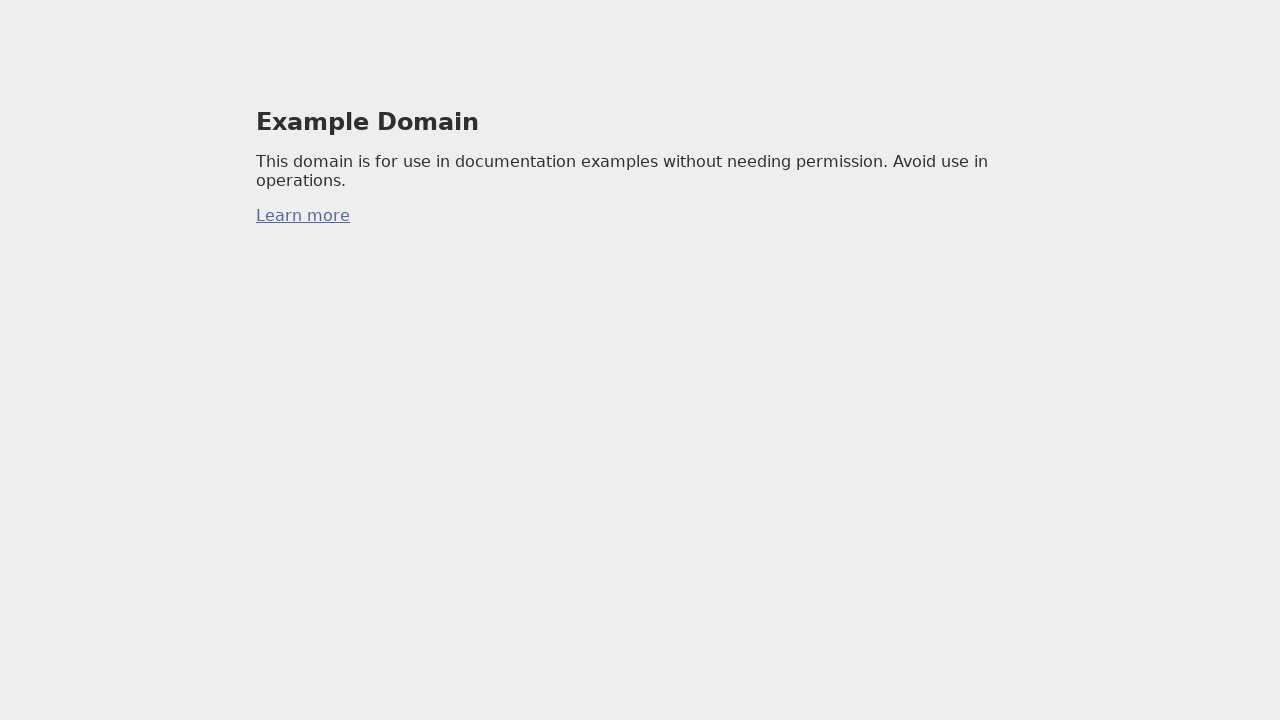

Navigated forward to dev.to
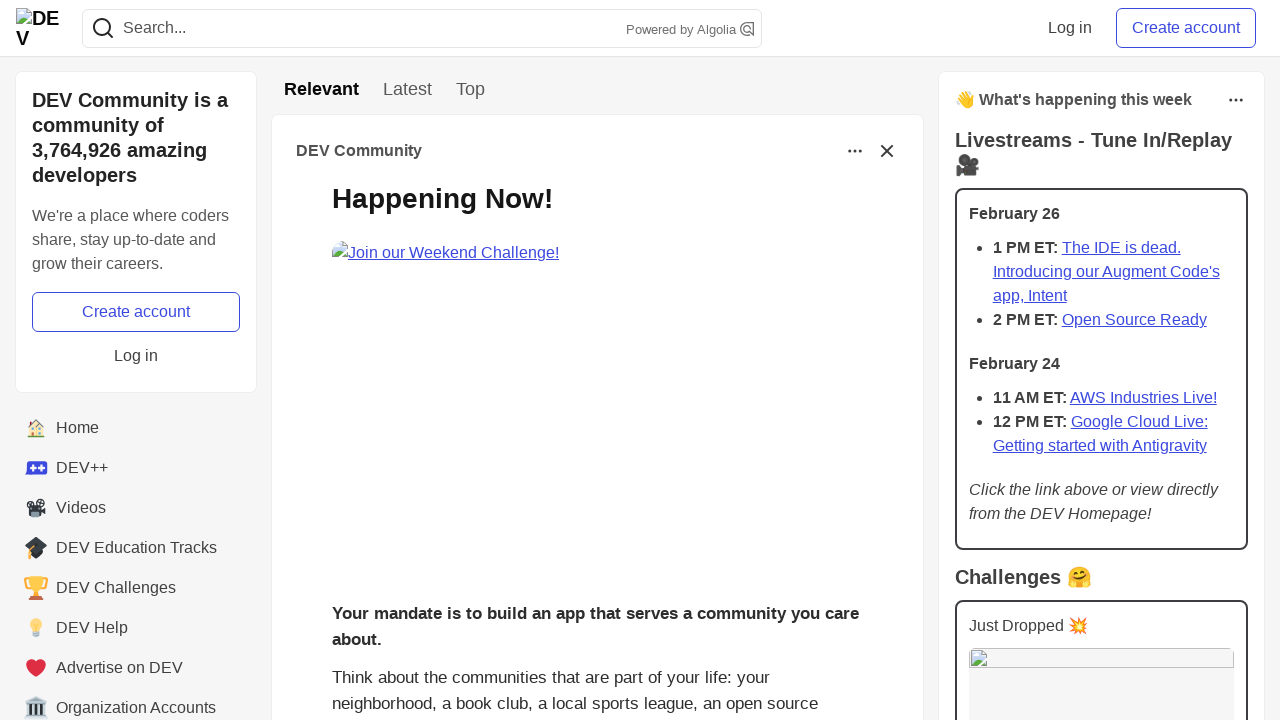

Waited for topbar element on dev.to after going forward
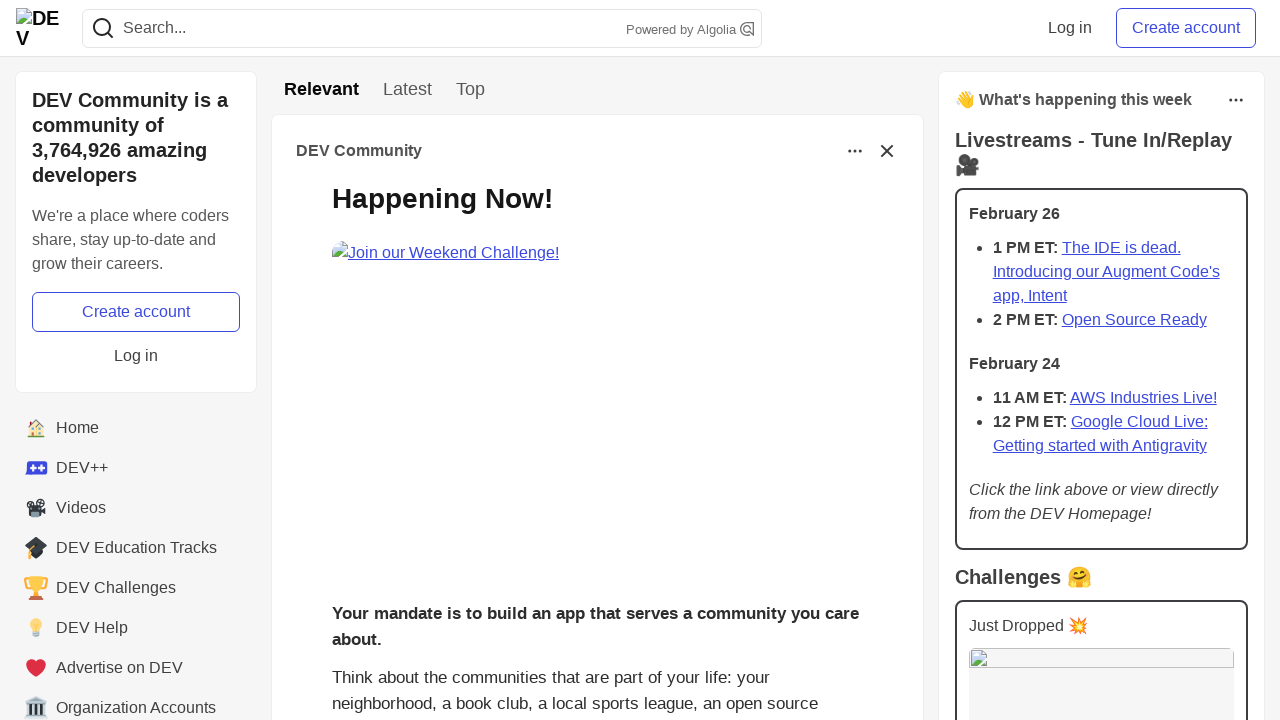

Navigated to TestCafe example page
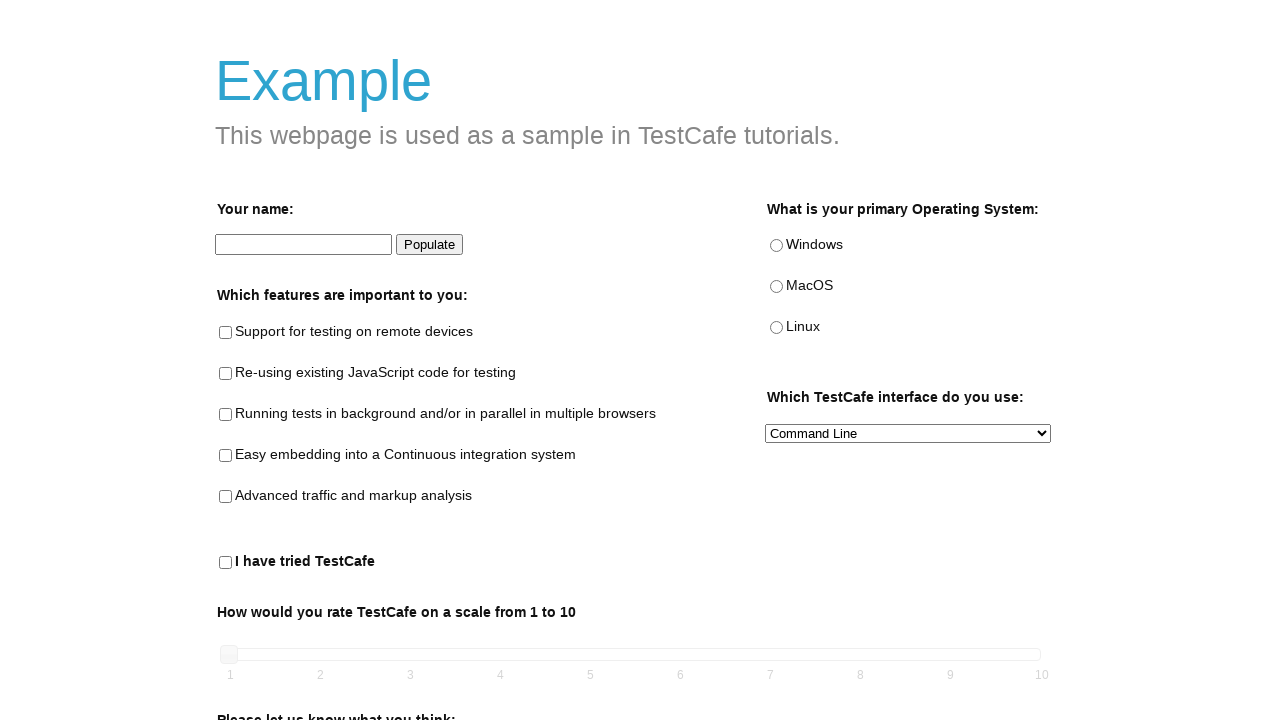

Filled developer name input with 'Zie' on #developer-name
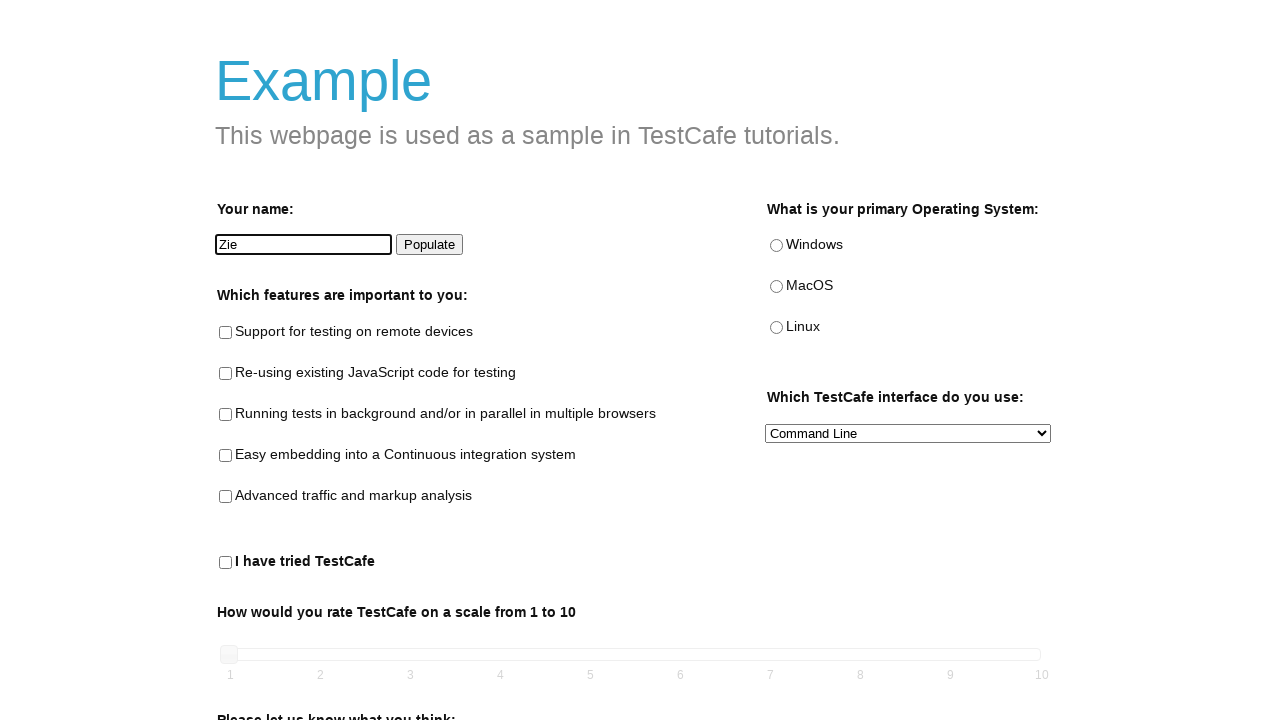

Clicked checkbox for parallel testing at (226, 415) on #background-parallel-testing
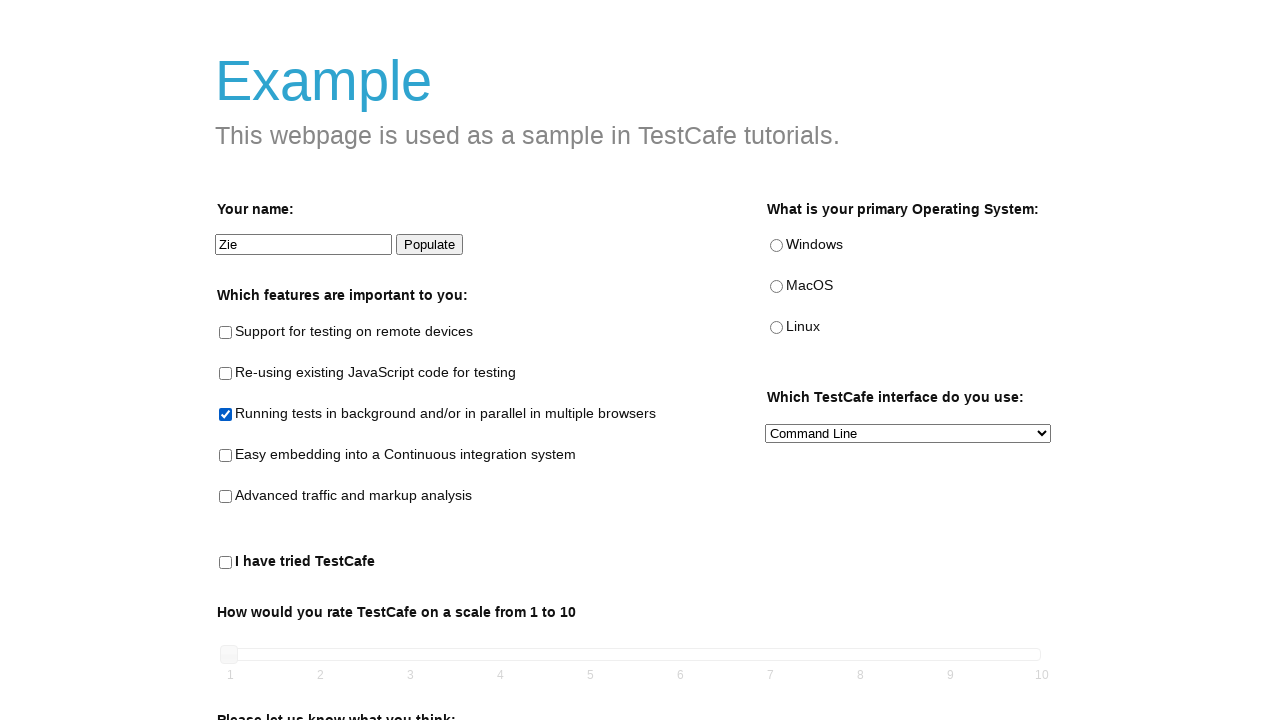

Selected 'Both' from preferred interface dropdown on #preferred-interface
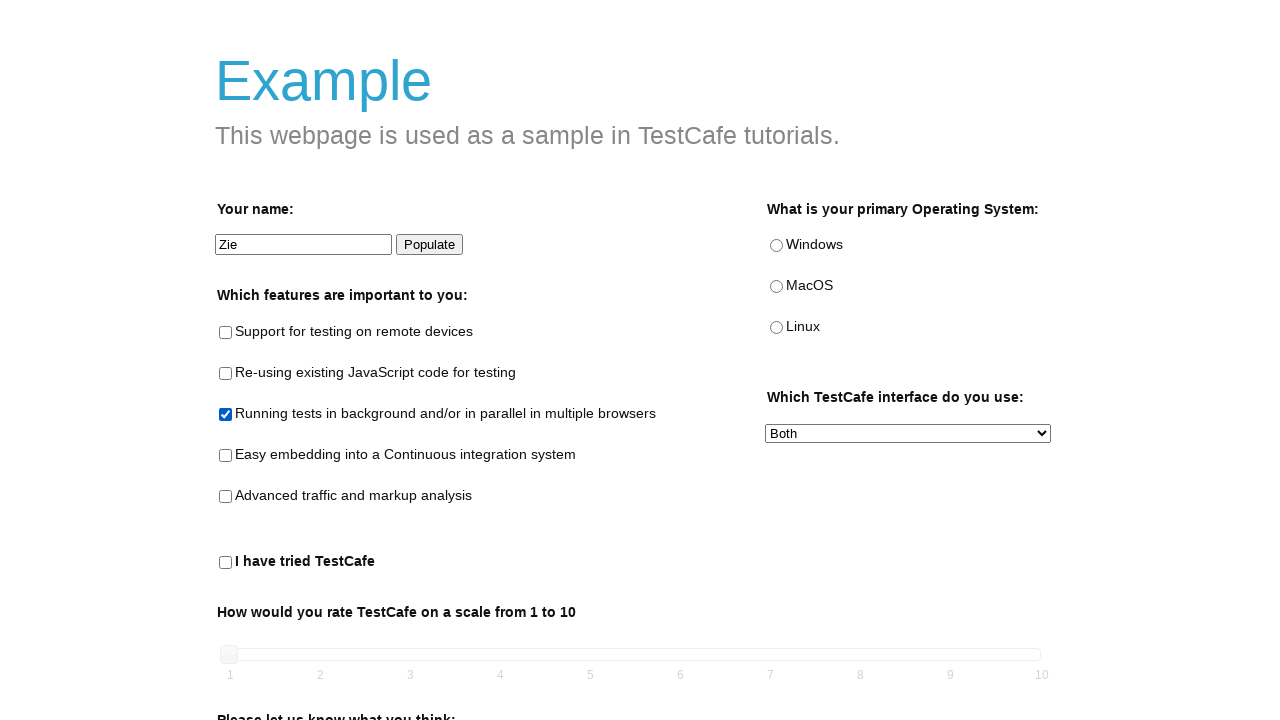

Waited 1000ms before form submission
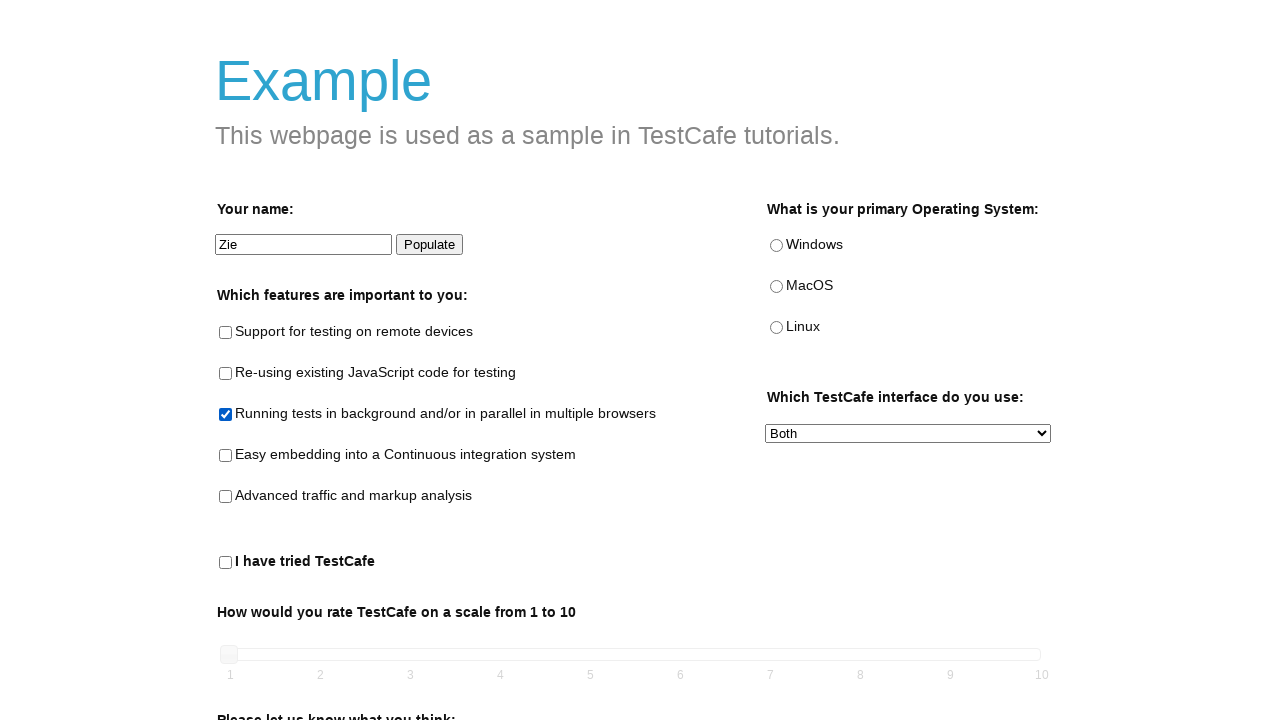

Clicked submit button on form at (265, 675) on #submit-button
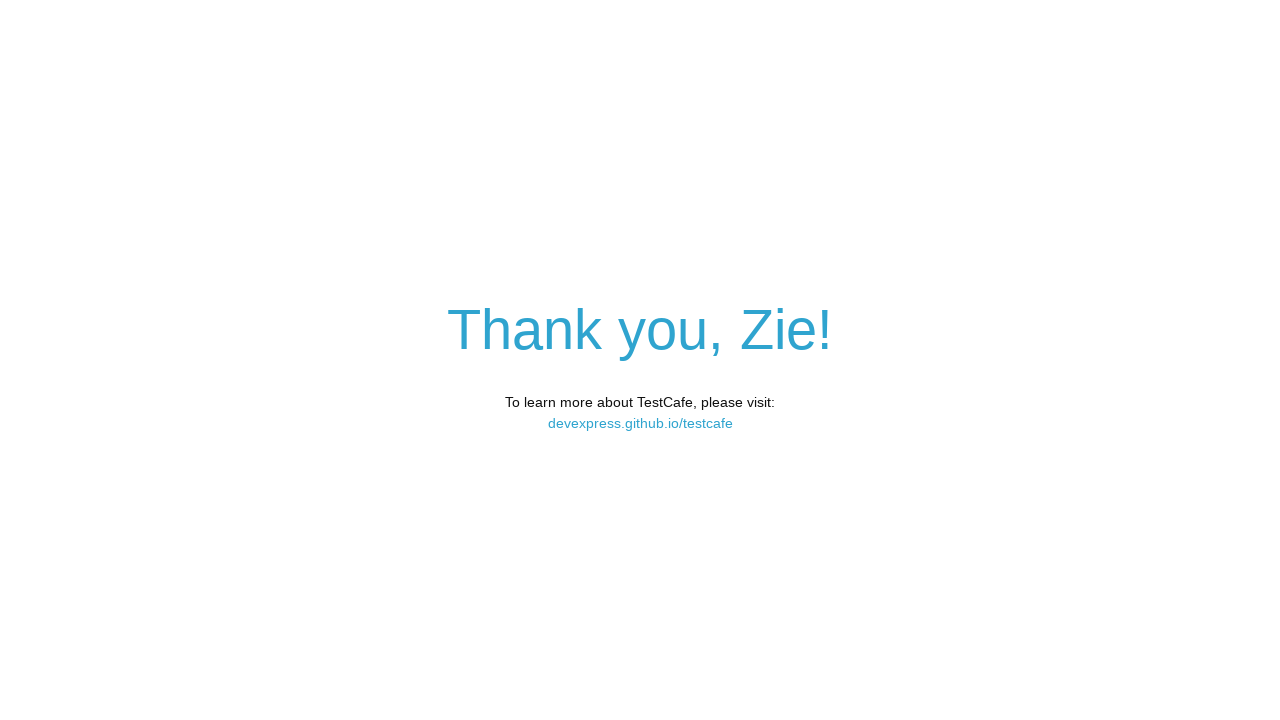

Waited for result content to appear
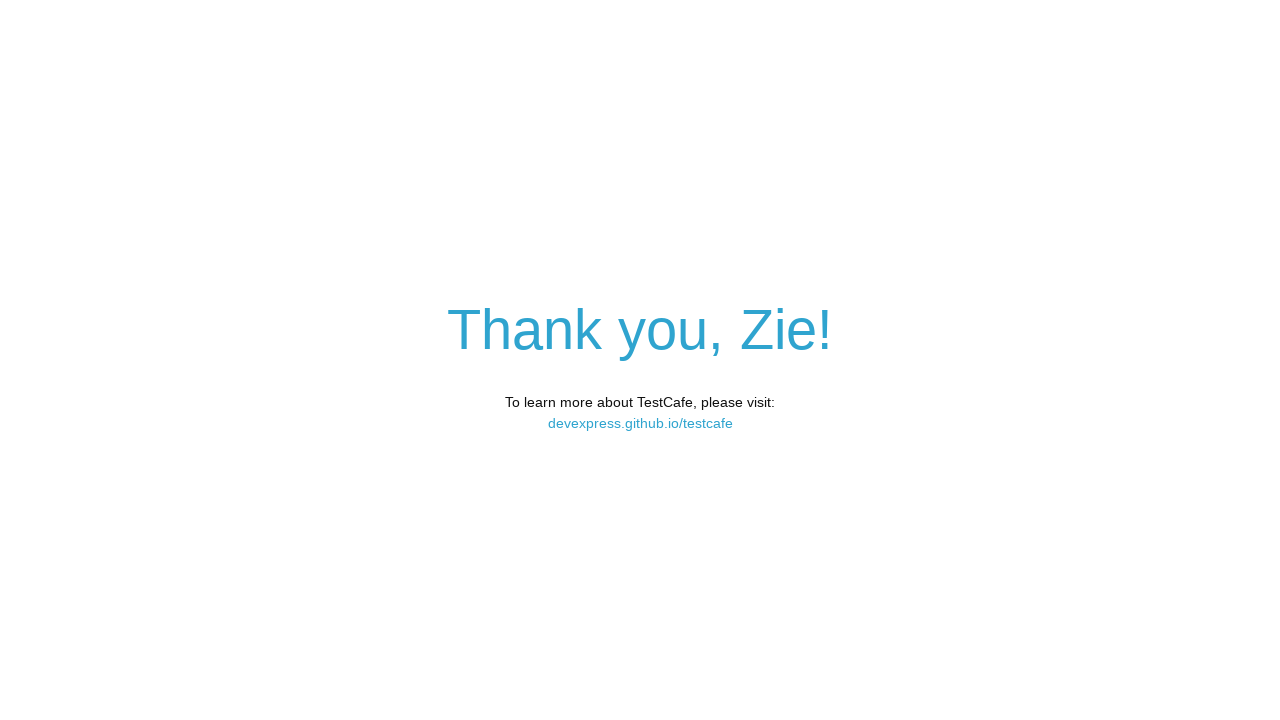

Navigated back to example.com for verification
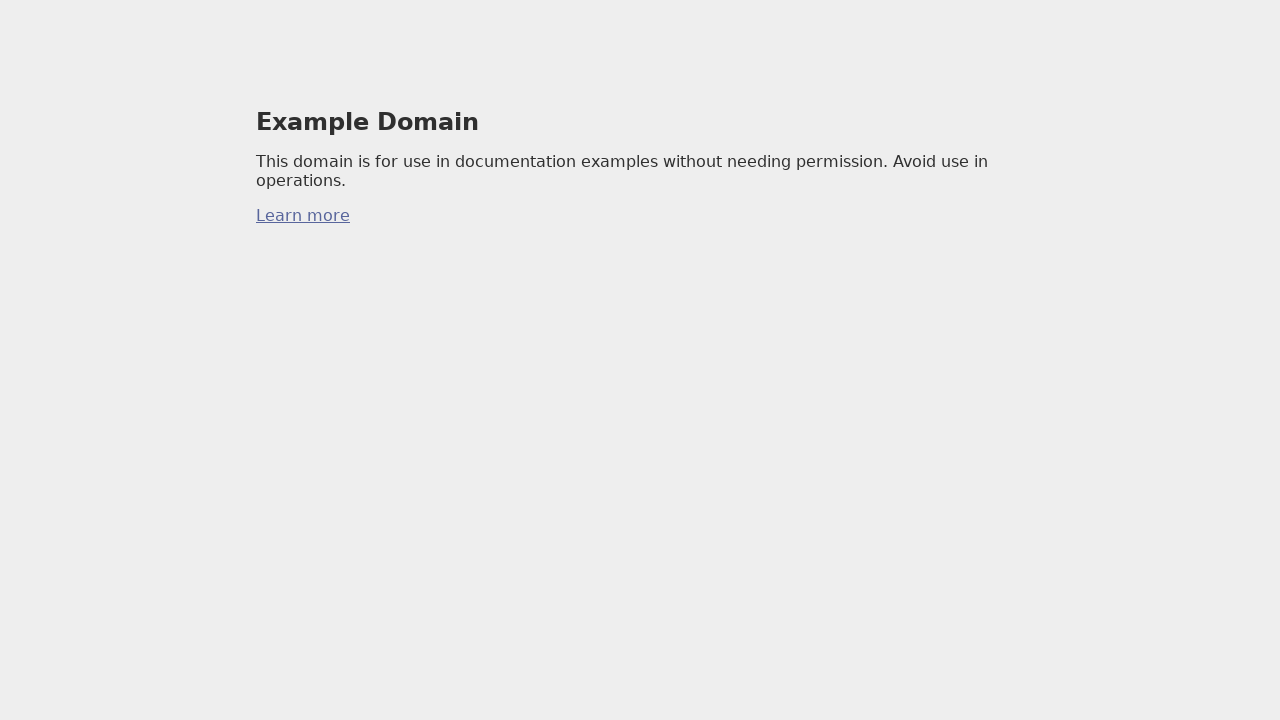

Waited for h1 element on example.com
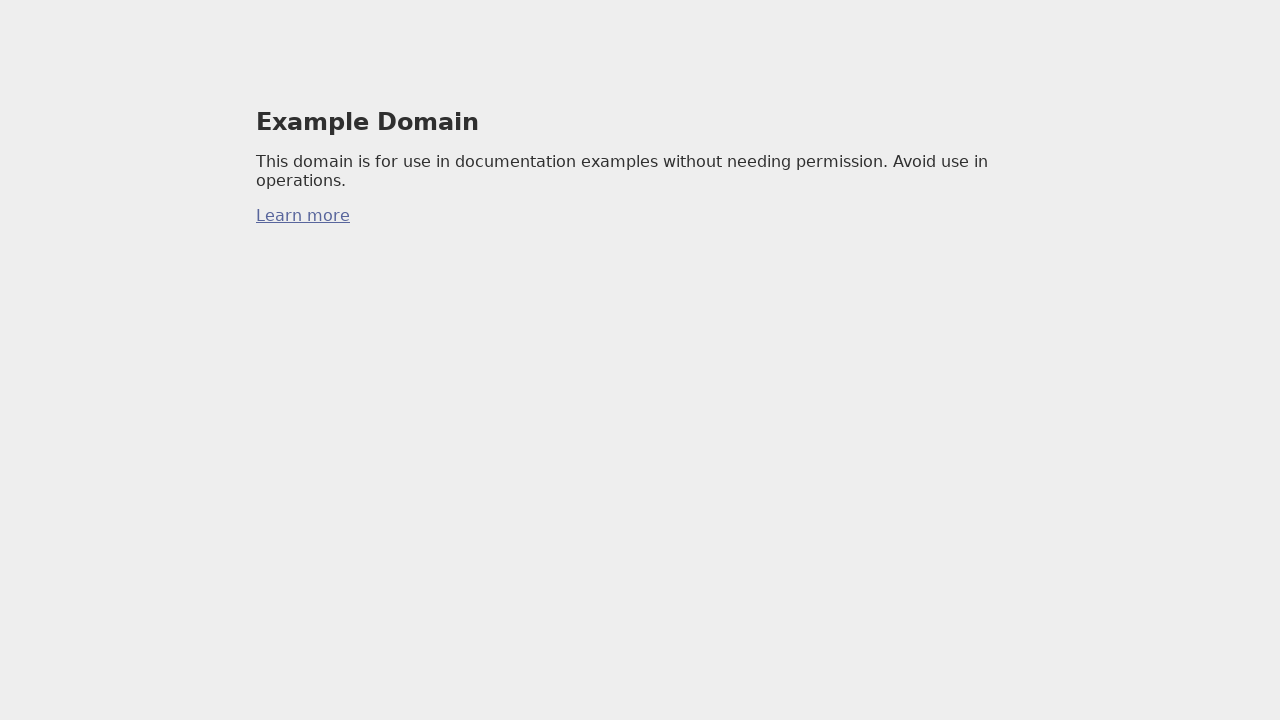

Waited for paragraph element on example.com
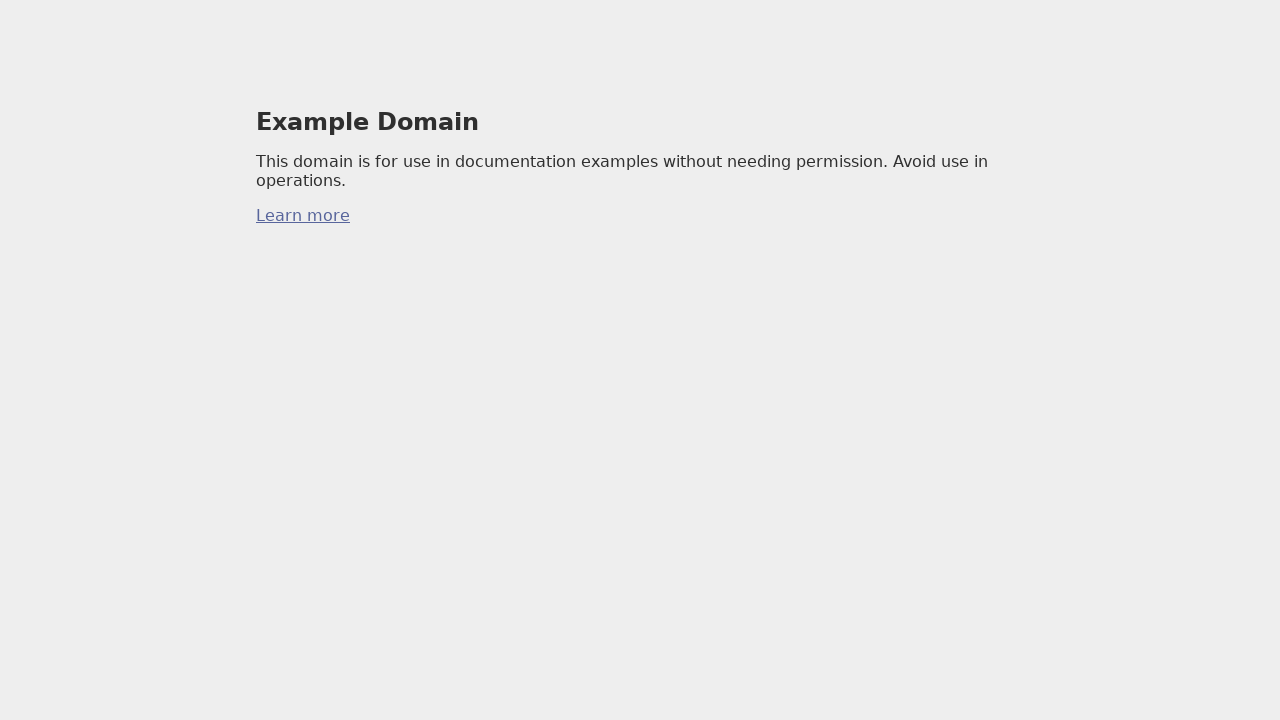

Navigated back to TestCafe example page for keyboard test
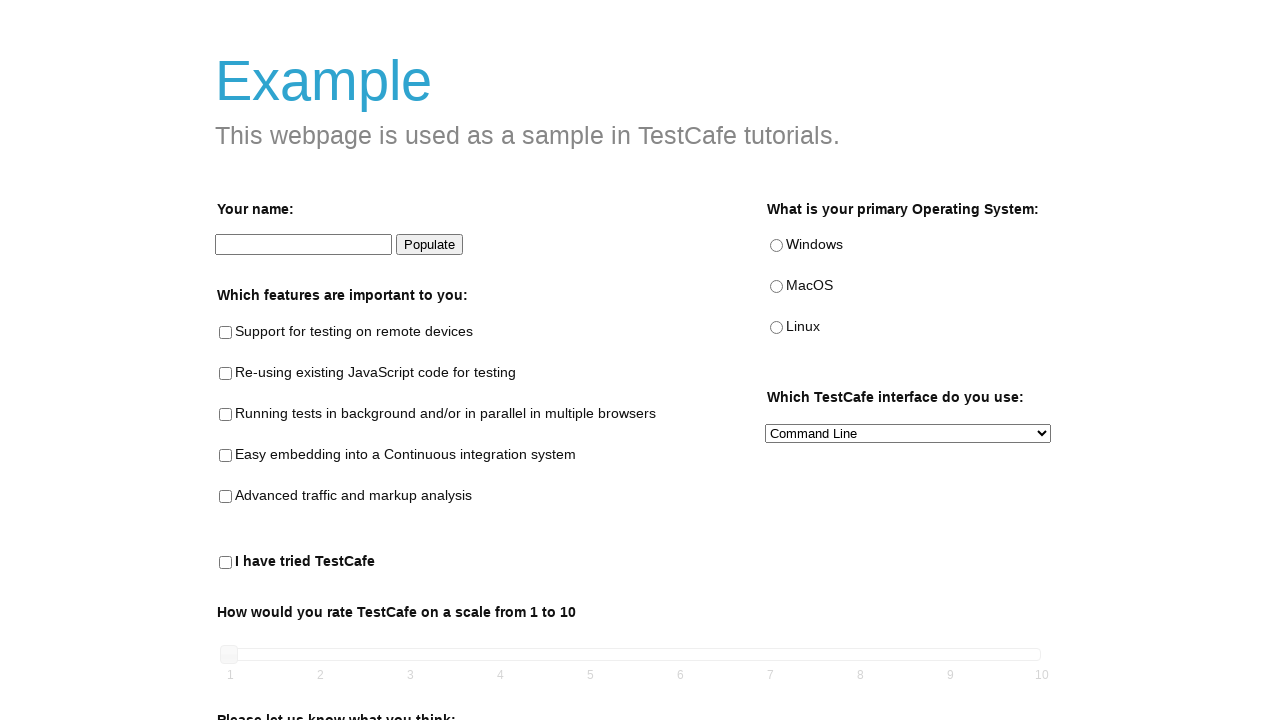

Waited for developer name input field to load
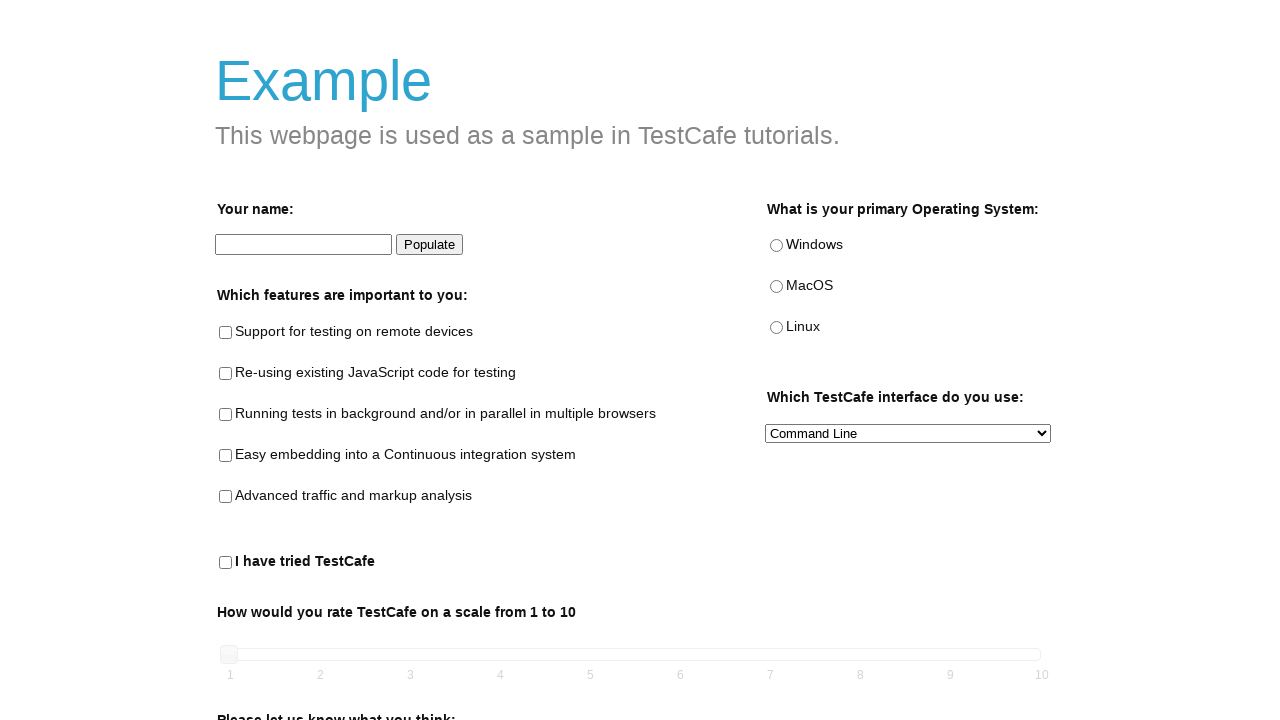

Typed 'Kuromi' in developer name input field on #developer-name
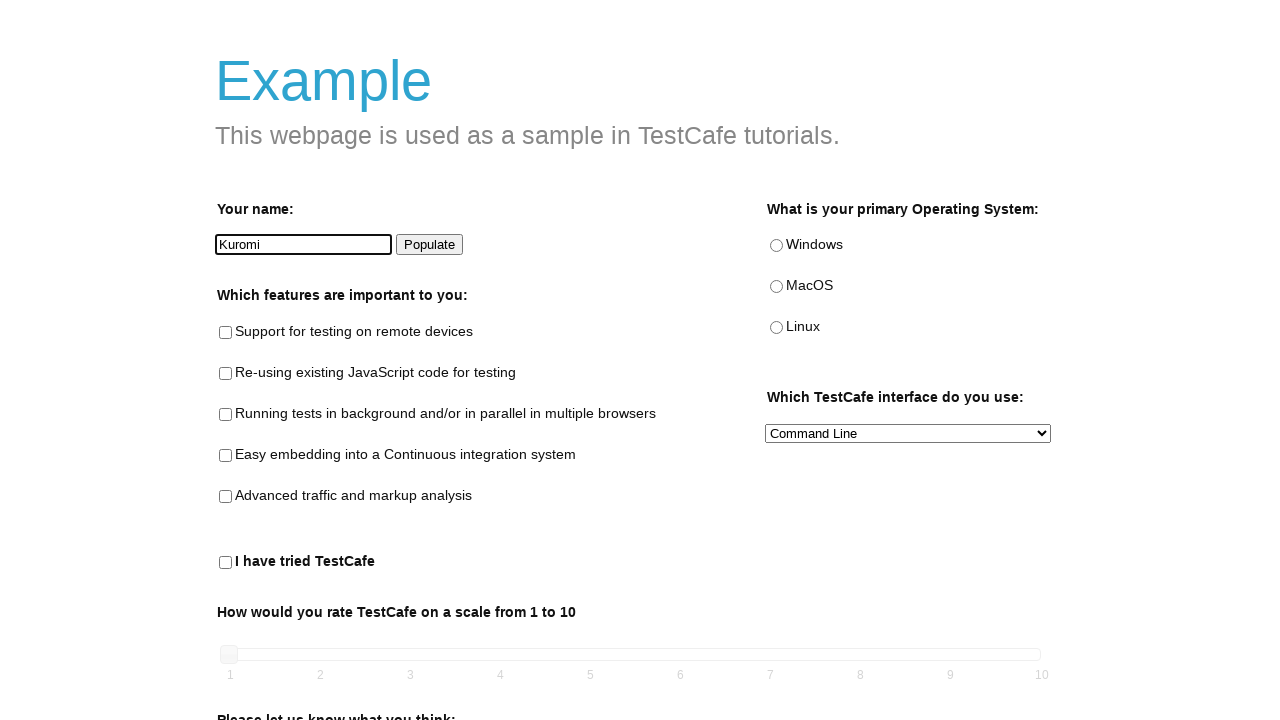

Pressed Enter key to submit form via keyboard
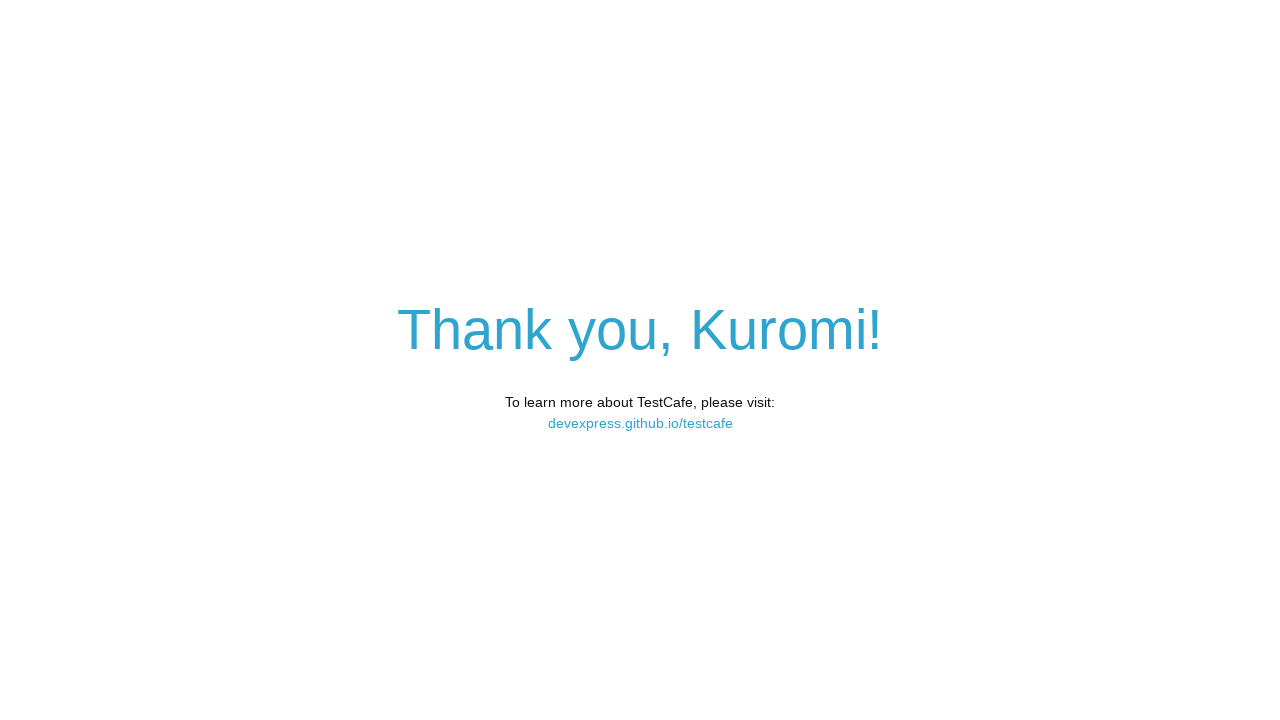

Waited for h1 element using XPath selector
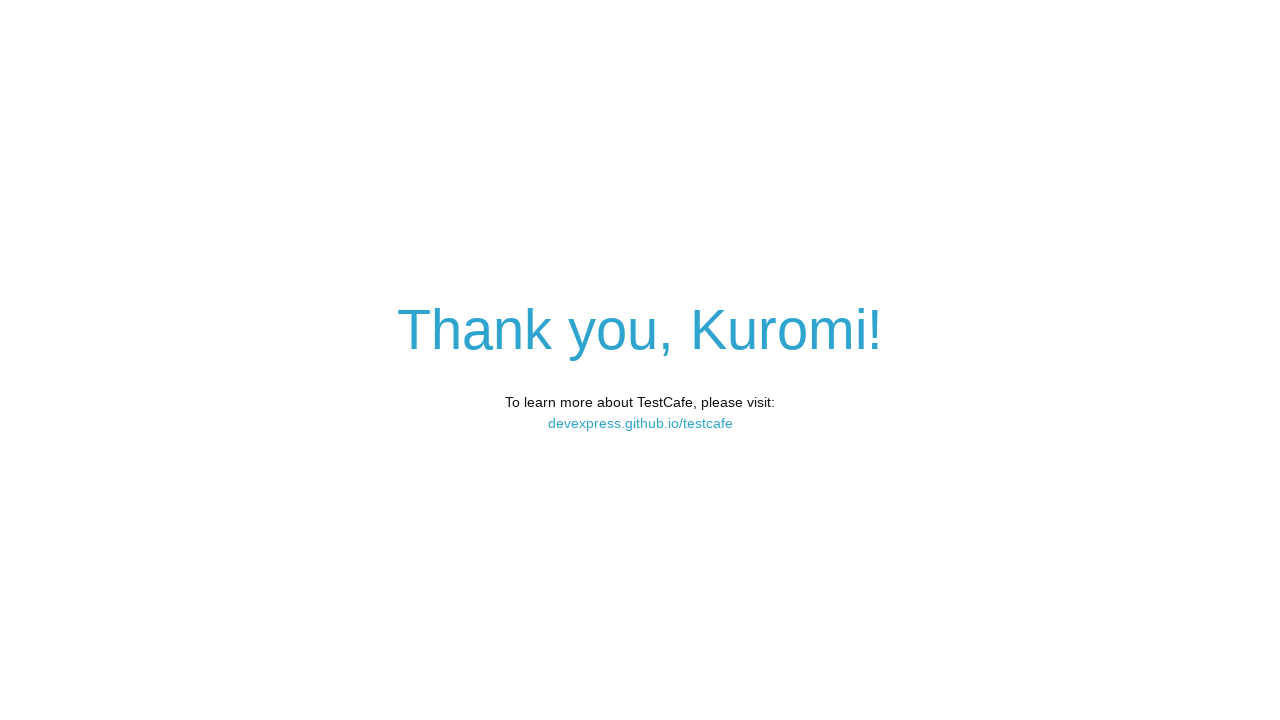

Verified submit button is hidden after form submission
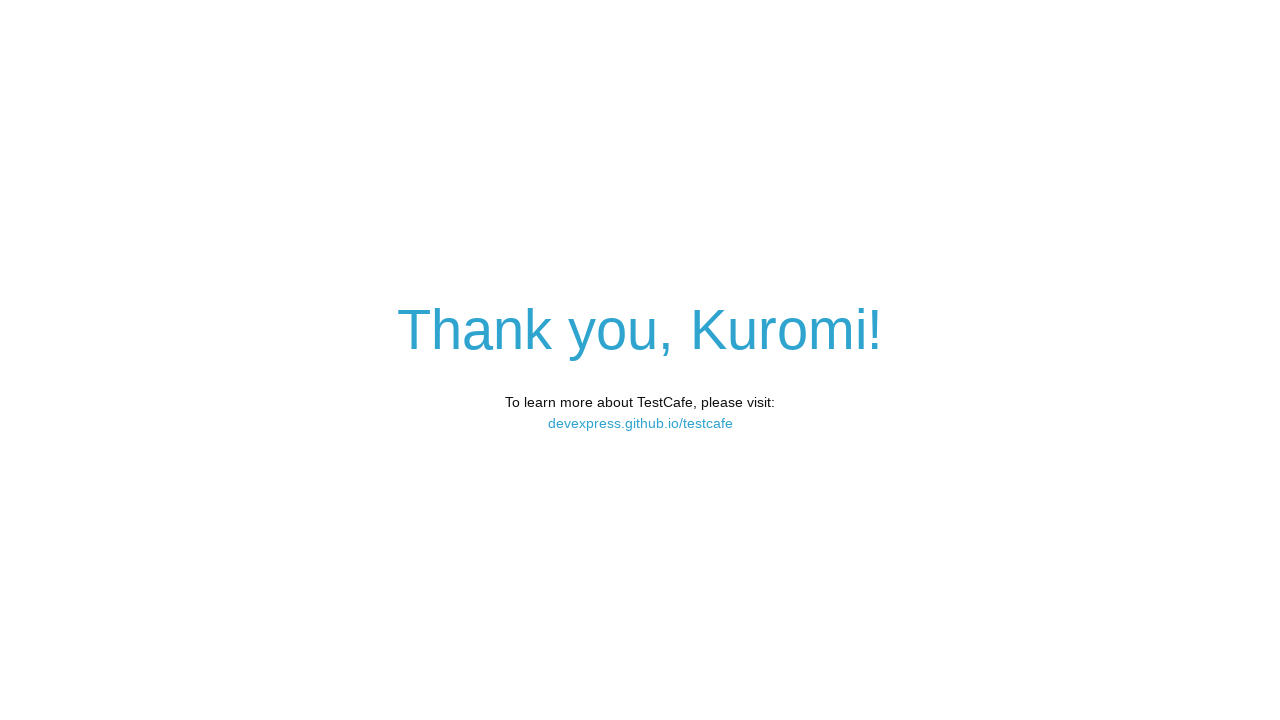

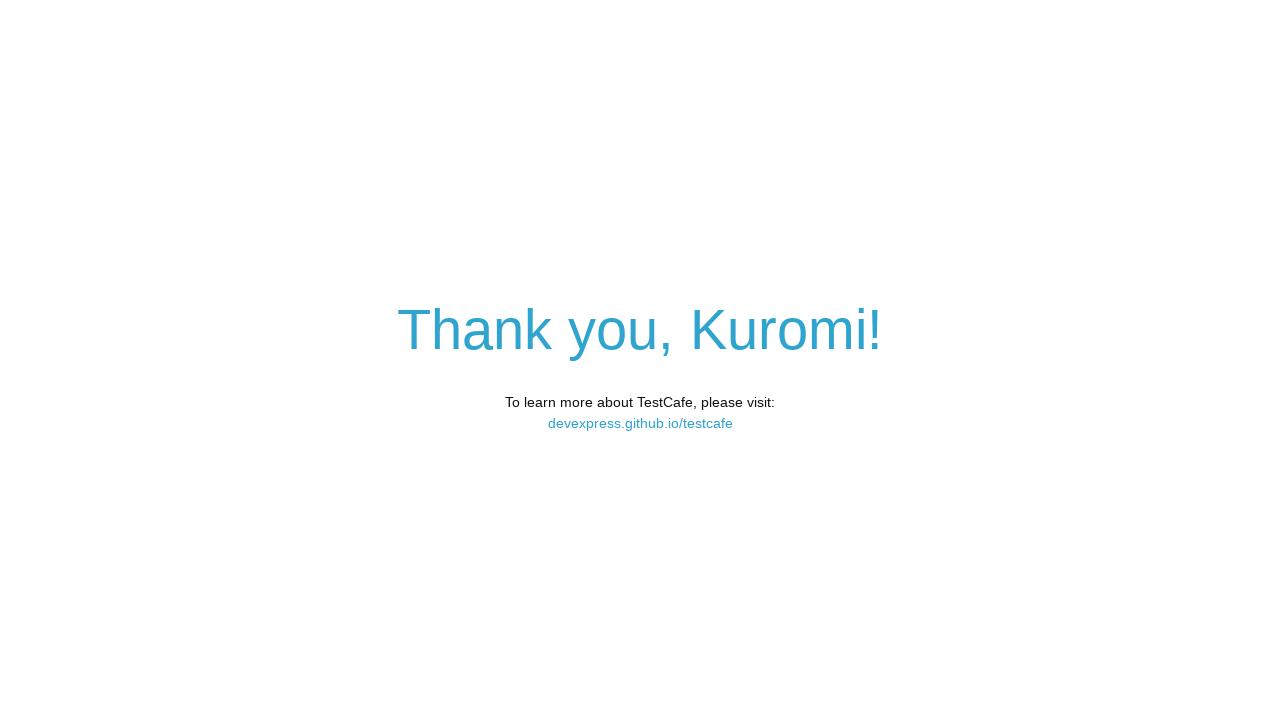